Tests drag and drop functionality on jQuery UI demo page by switching to an iframe and dragging an element onto a drop target

Starting URL: https://jqueryui.com/droppable/

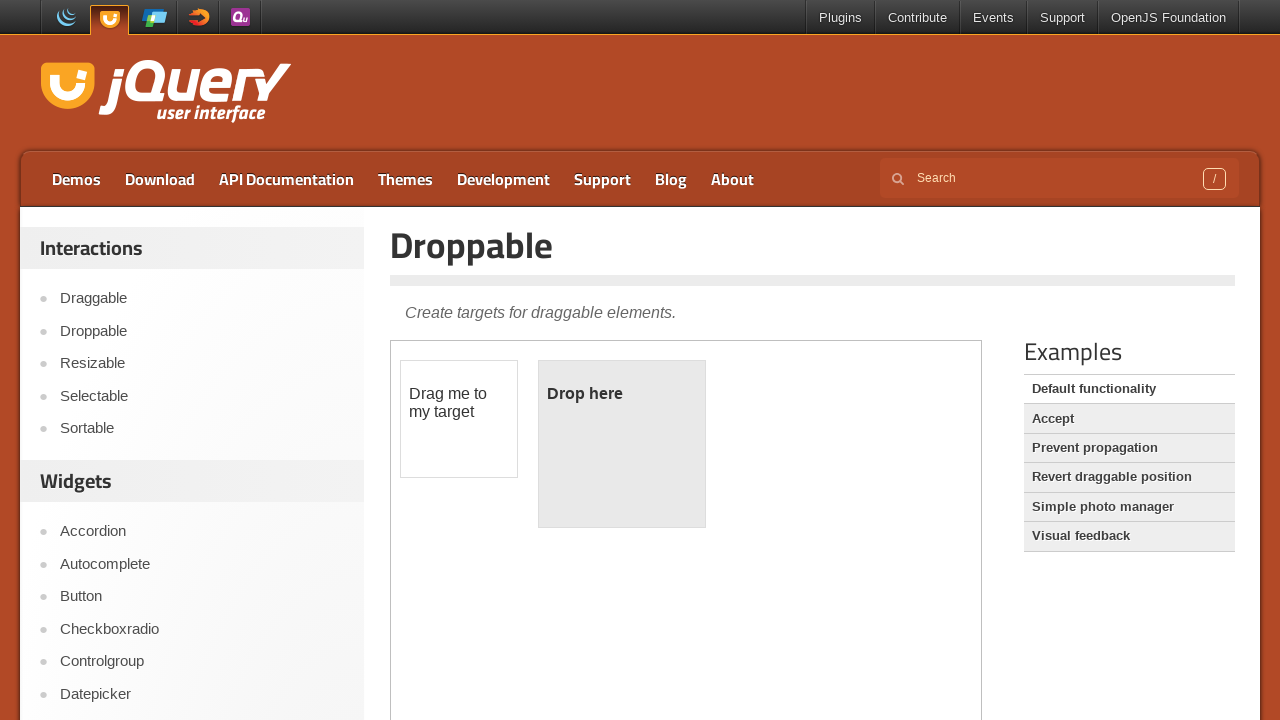

Located the demo iframe
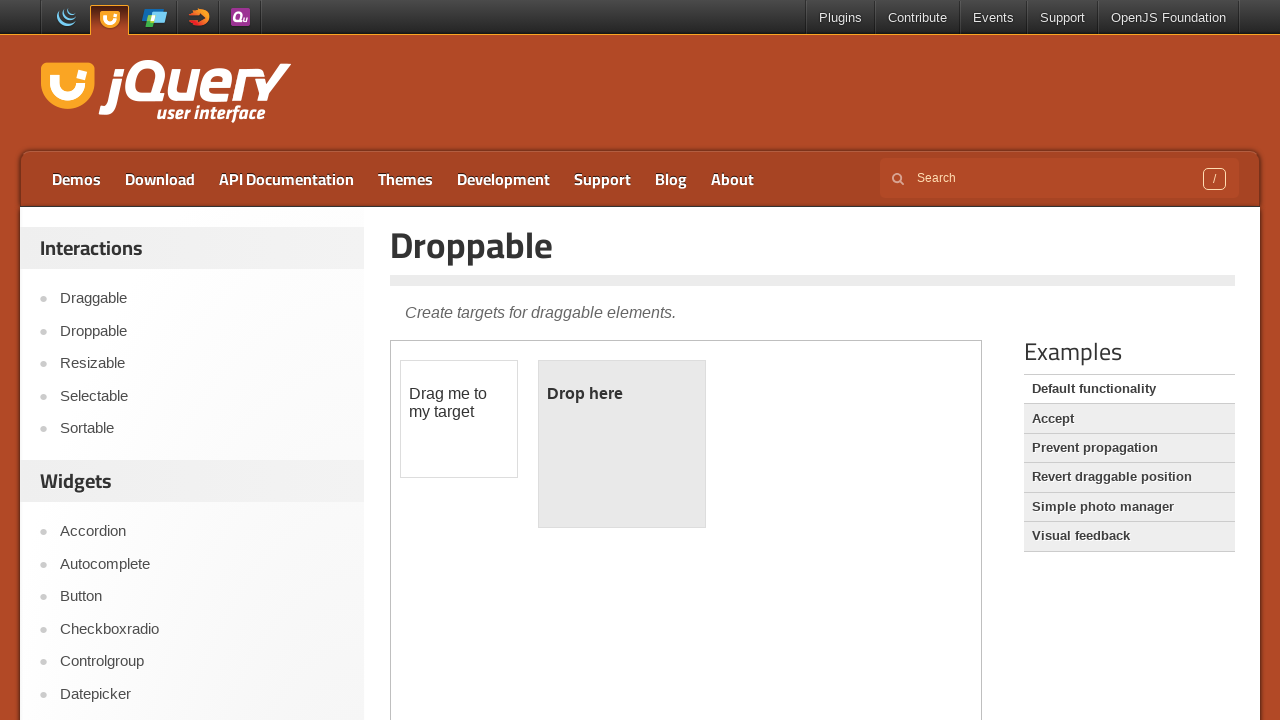

Located the draggable element within the iframe
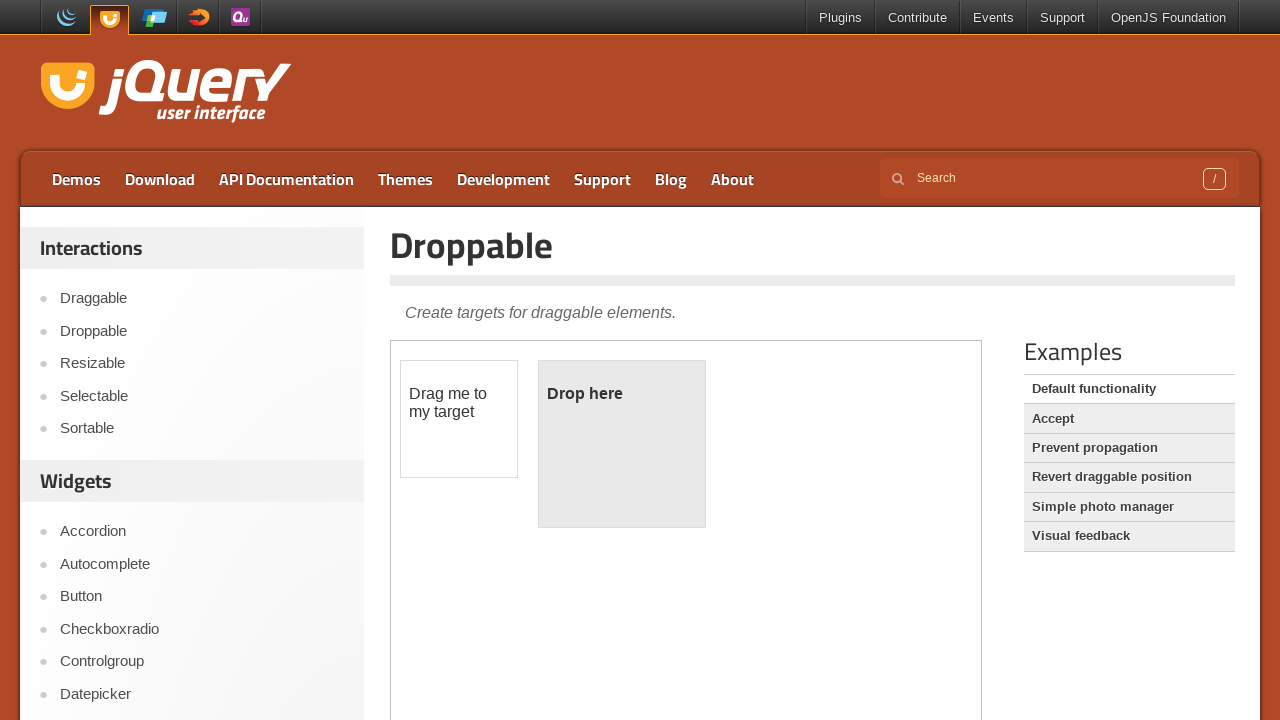

Located the droppable element within the iframe
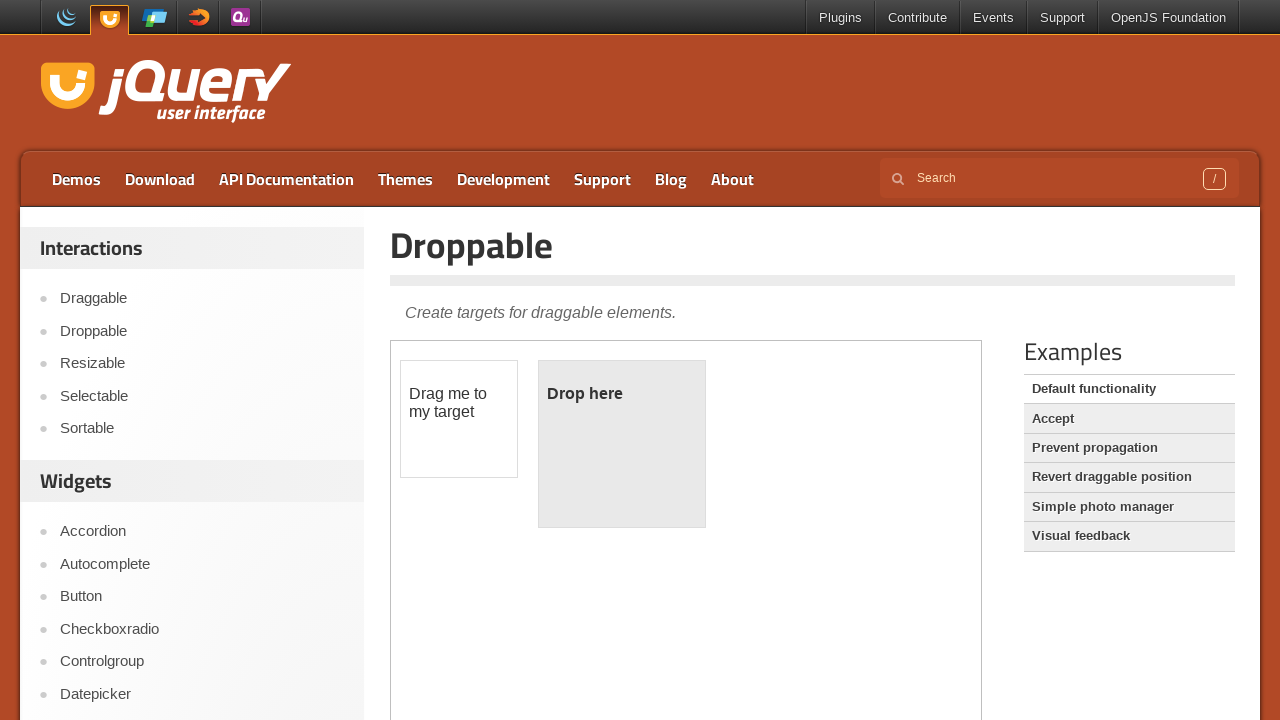

Dragged the draggable element onto the droppable target at (622, 444)
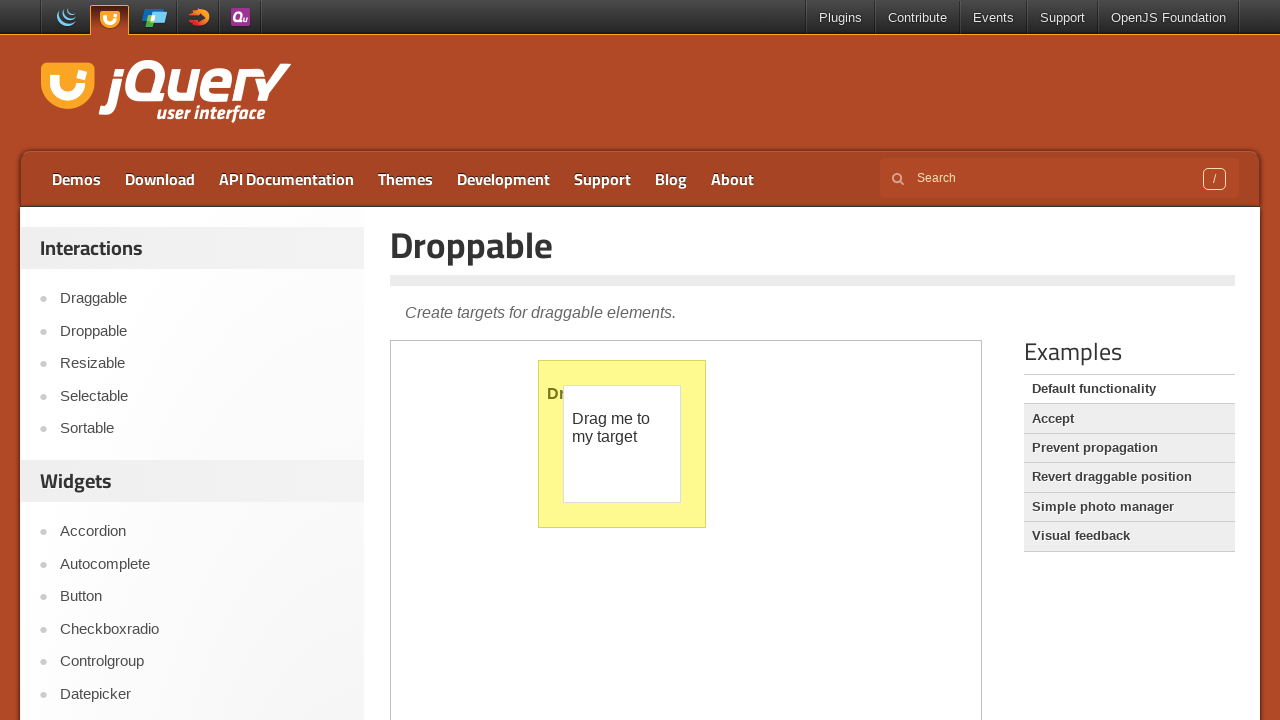

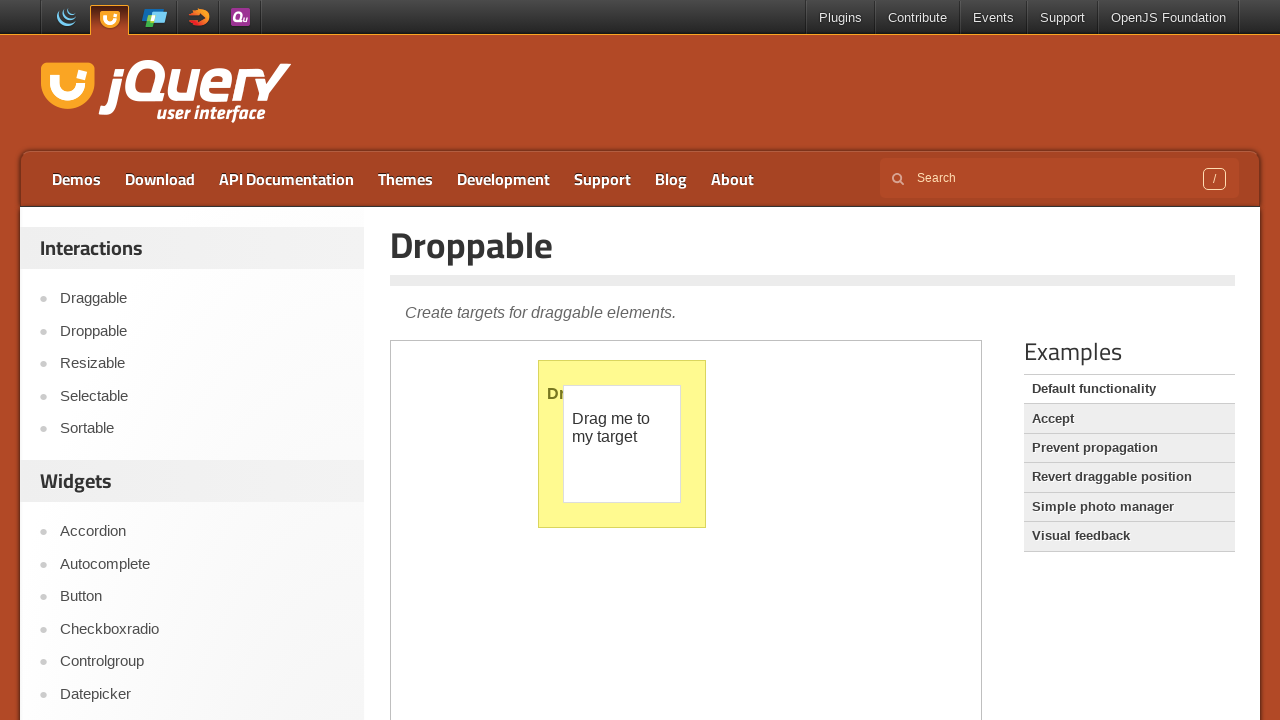